Tests dropdown selection functionality by selecting an option and listing all available options

Starting URL: https://the-internet.herokuapp.com/dropdown

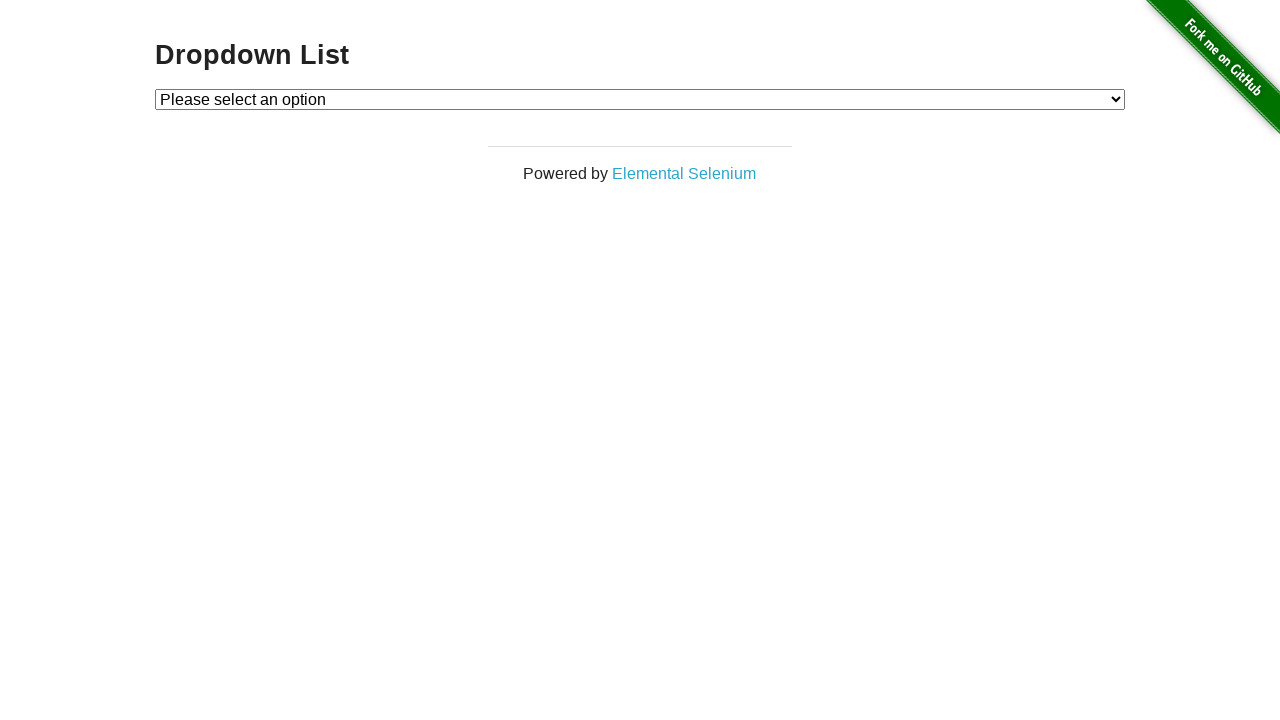

Set viewport size to 1920x1080
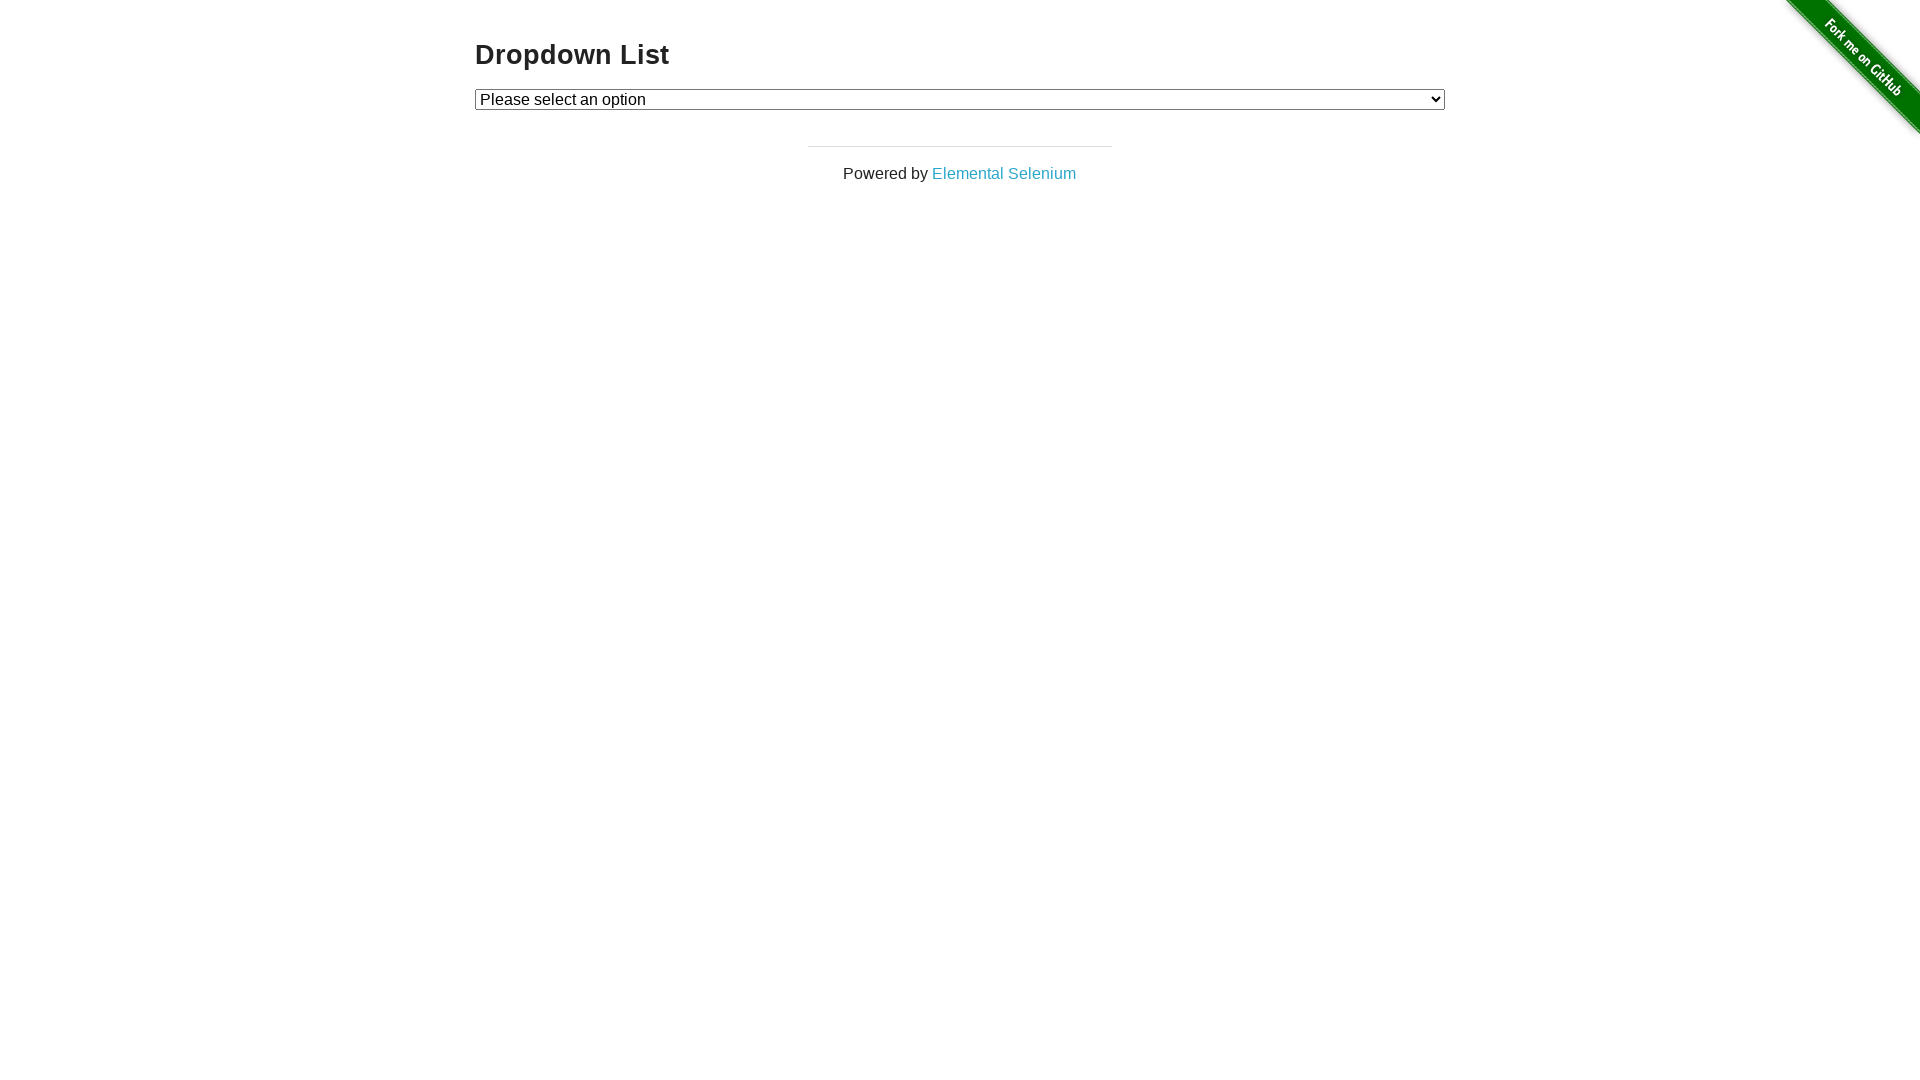

Located dropdown element with id 'dropdown'
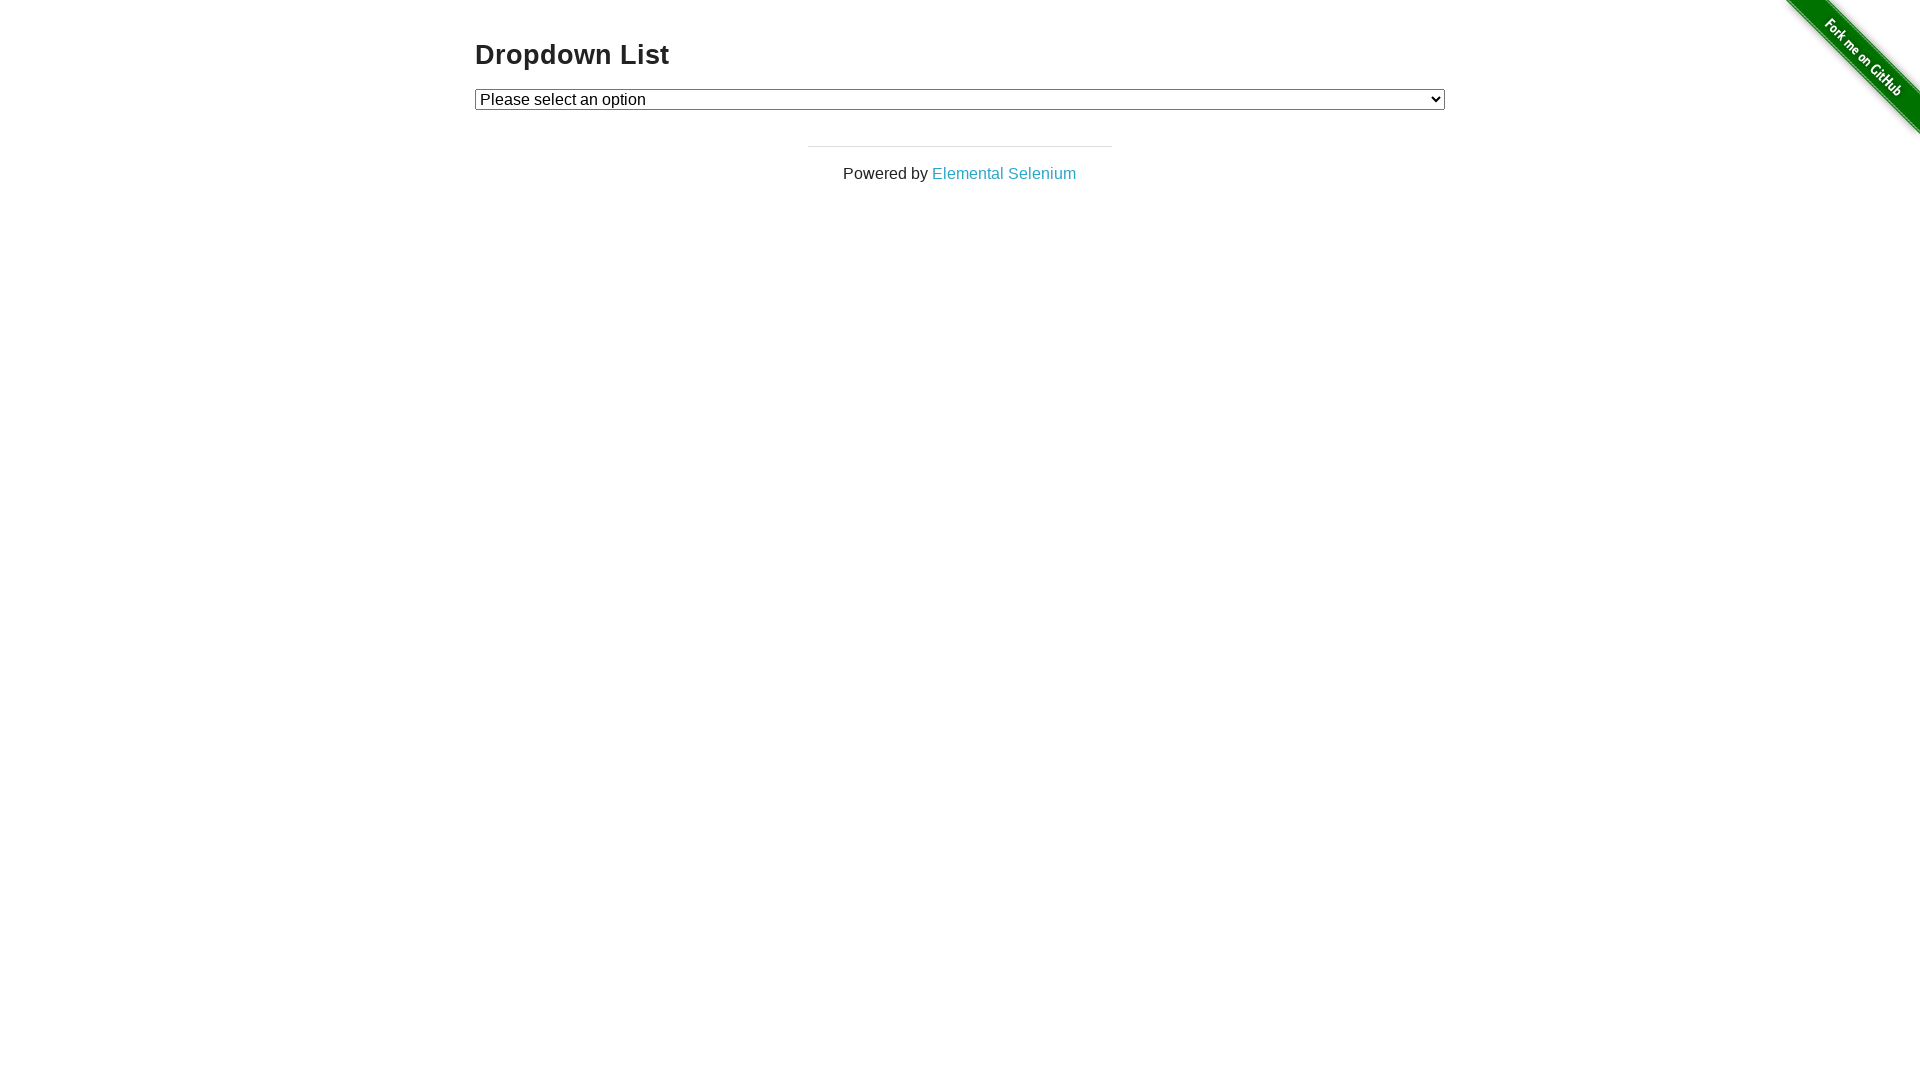

Selected option with value '1' from dropdown on xpath=//select[@id='dropdown']
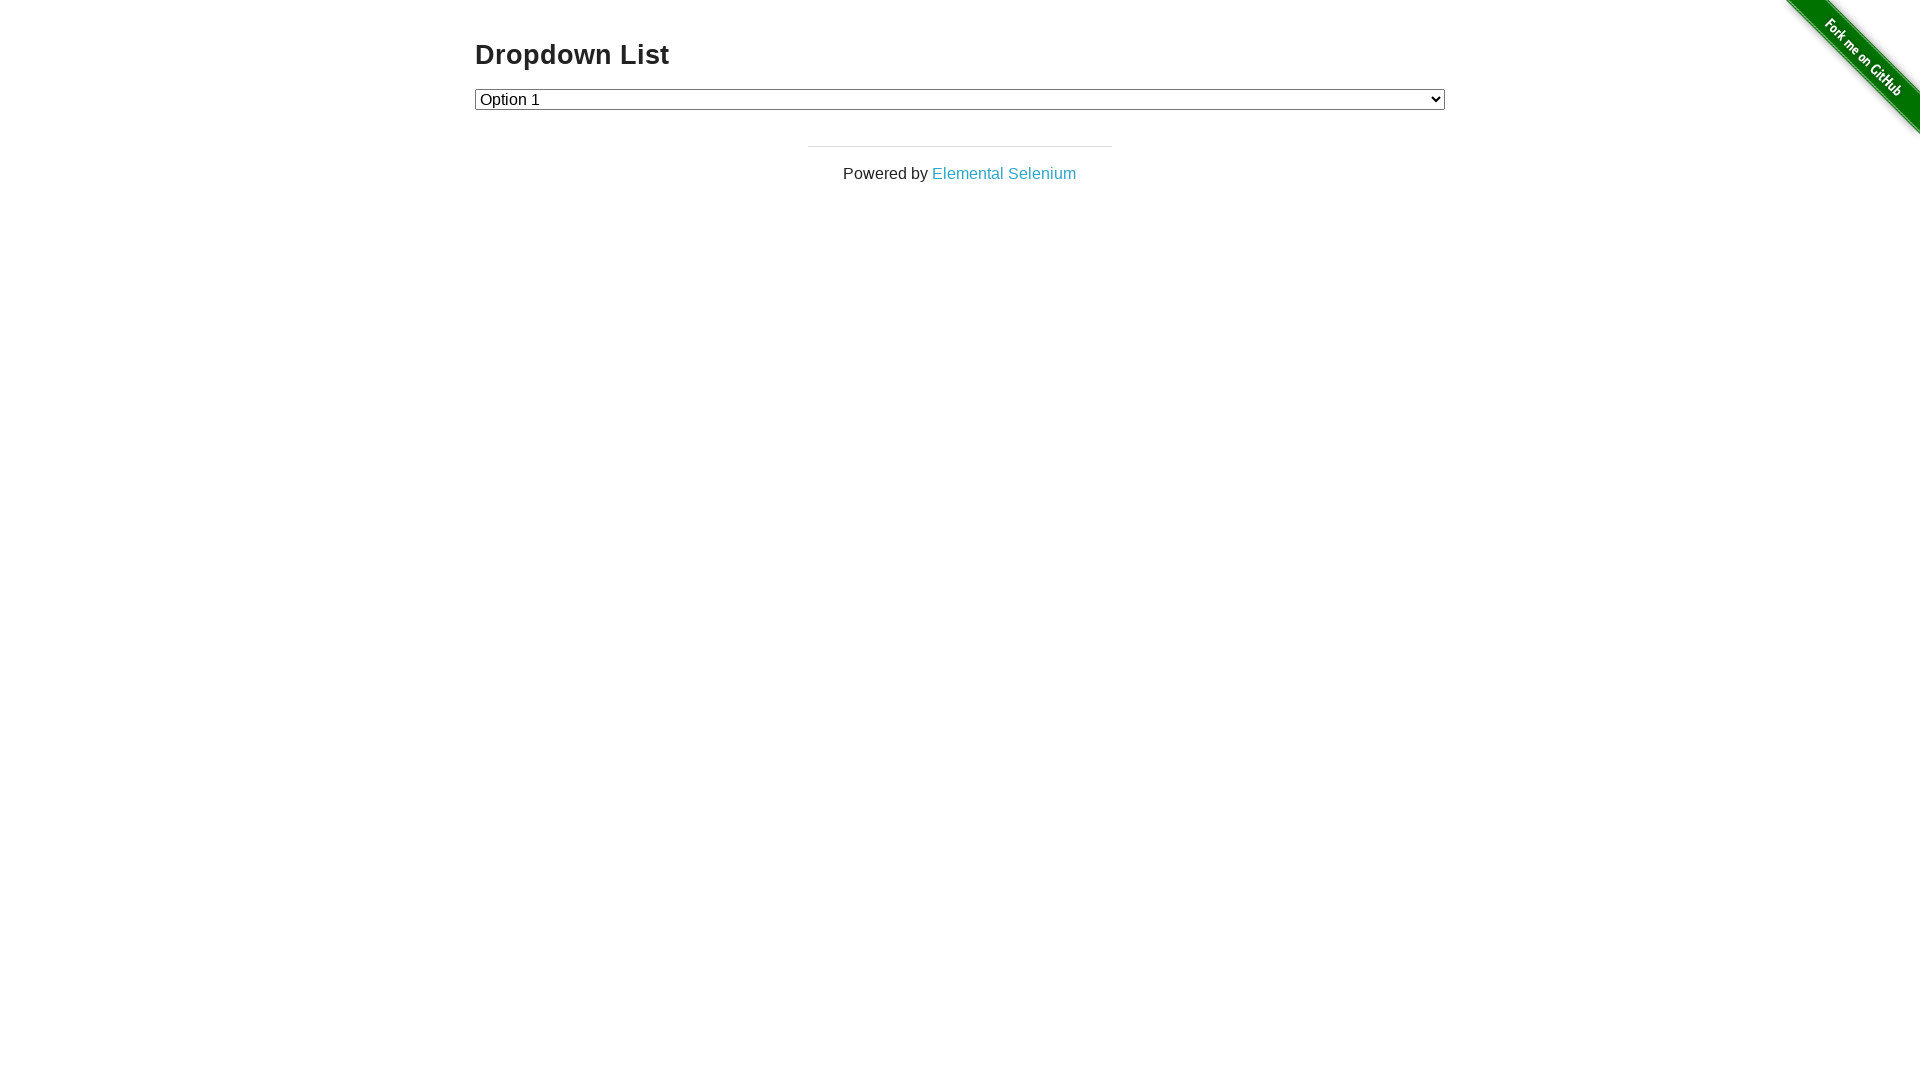

Retrieved all available options from dropdown
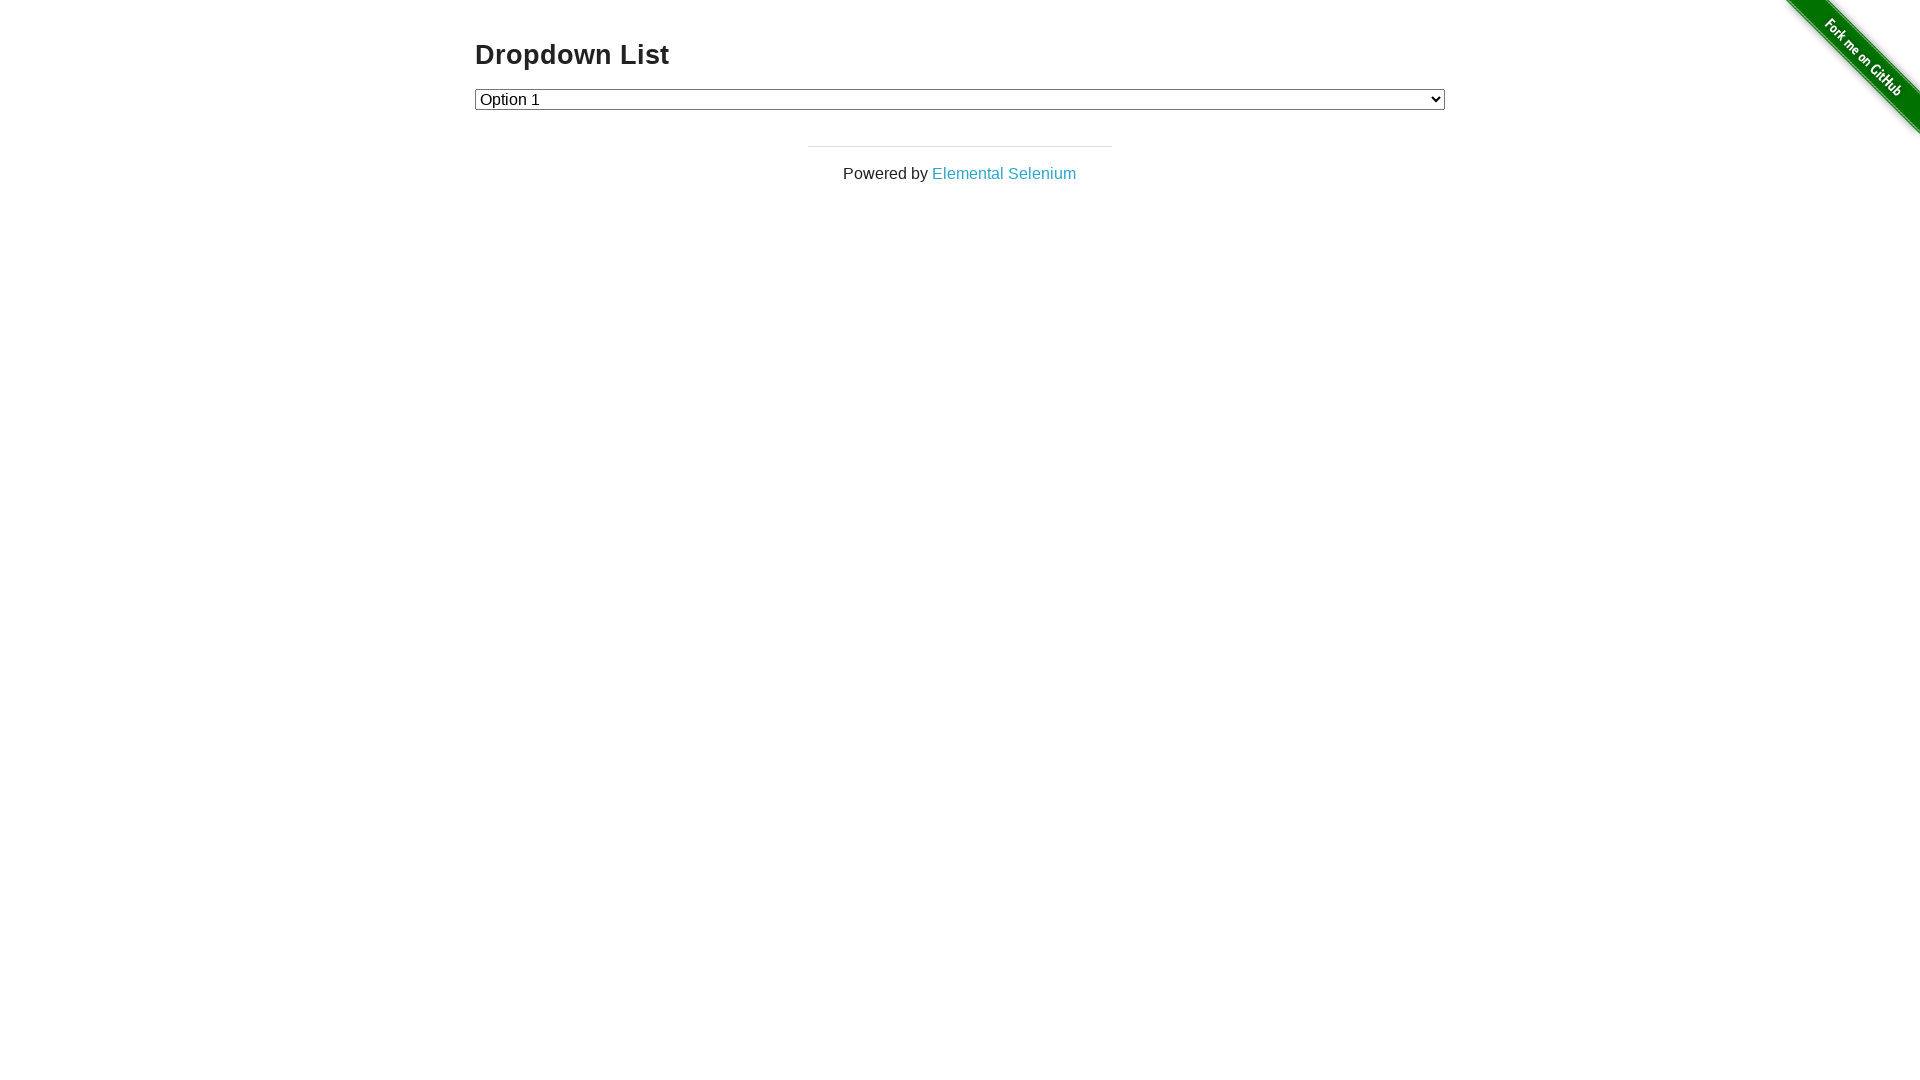

Listed option: Please select an option
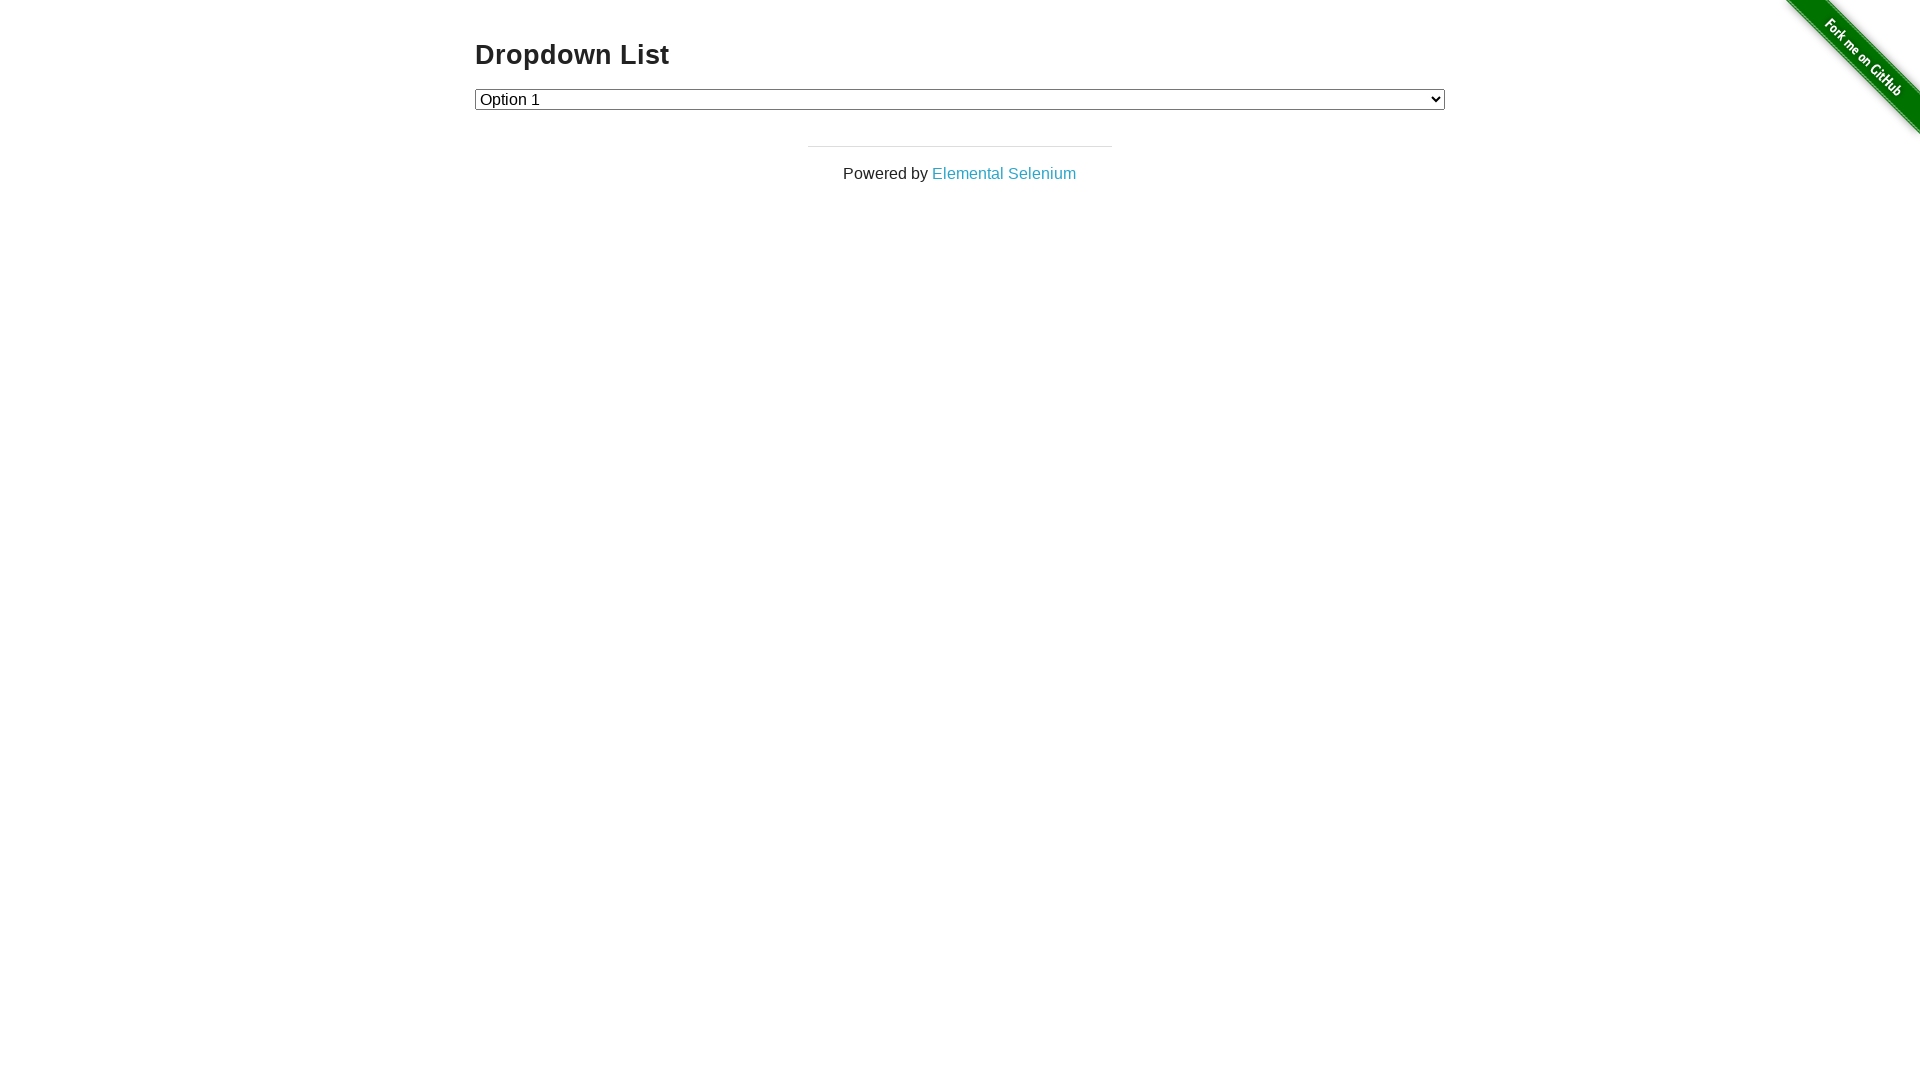

Listed option: Option 1
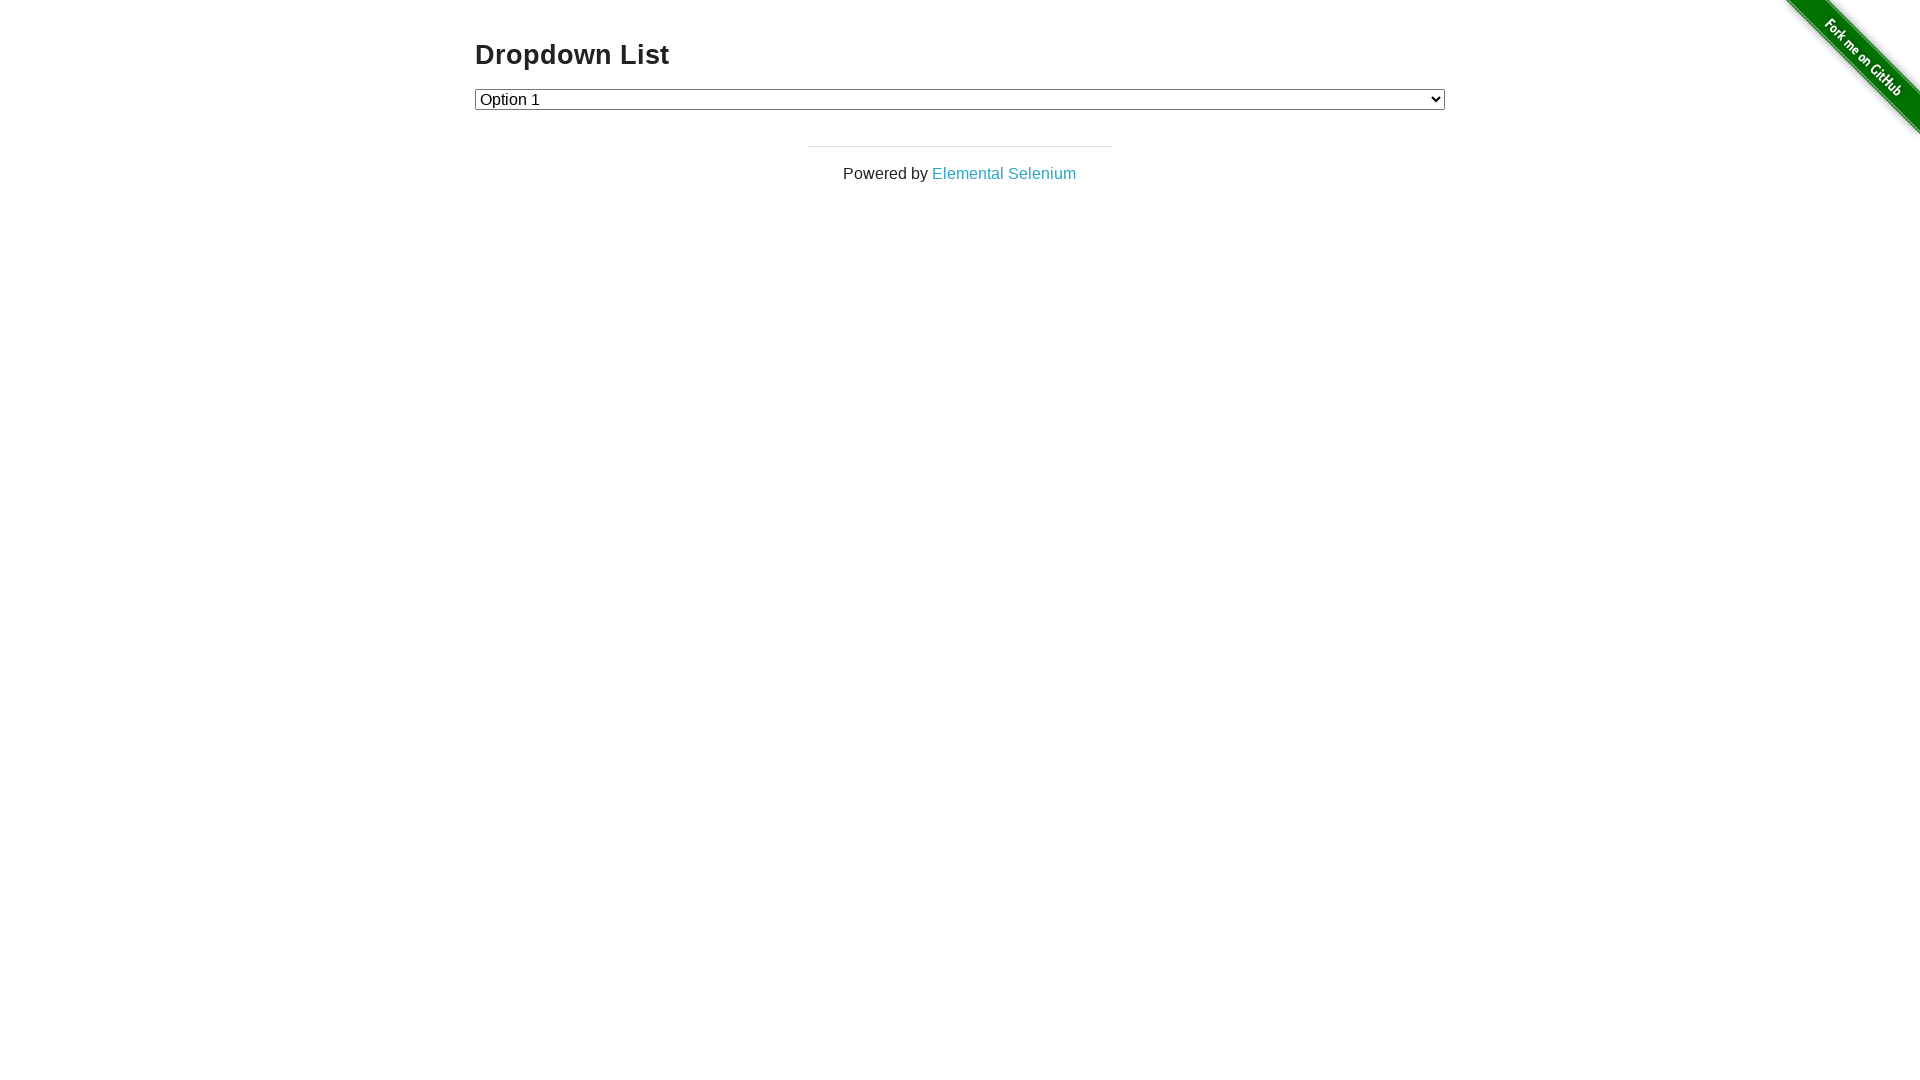

Listed option: Option 2
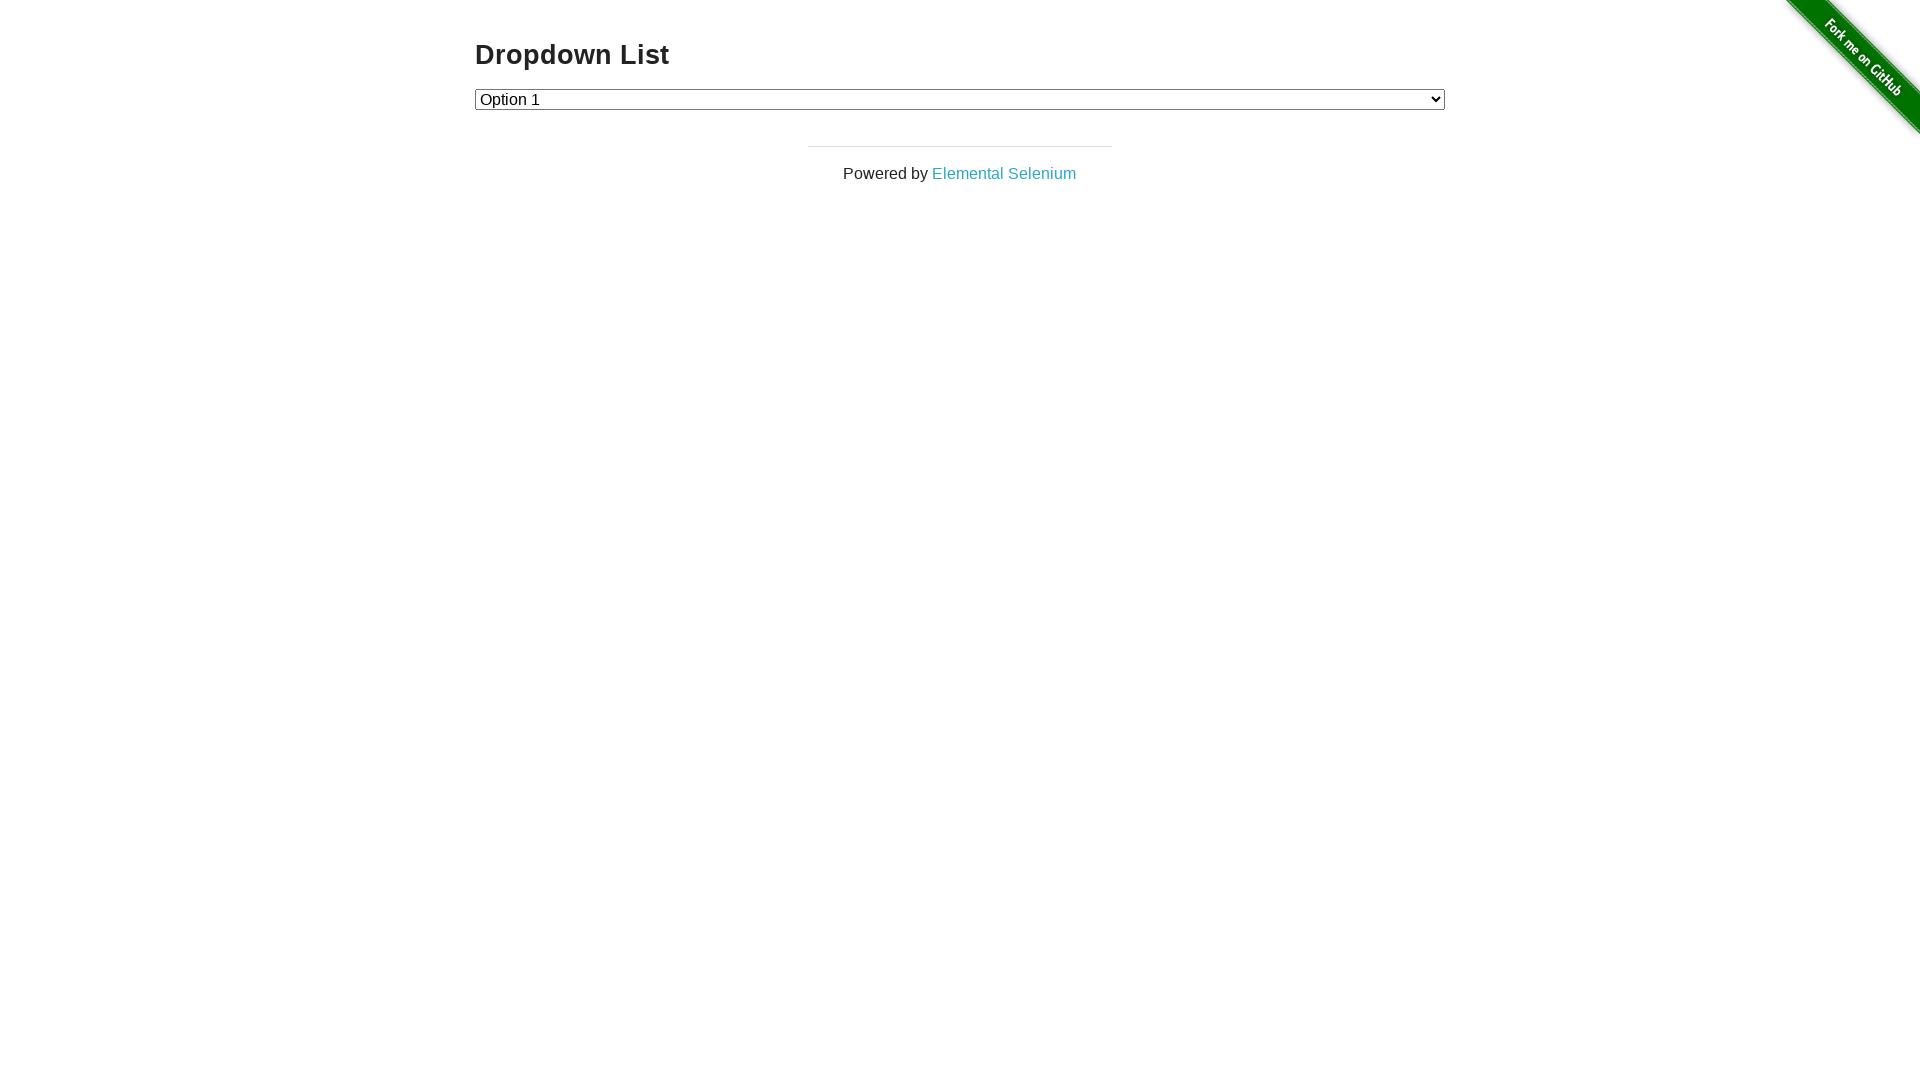

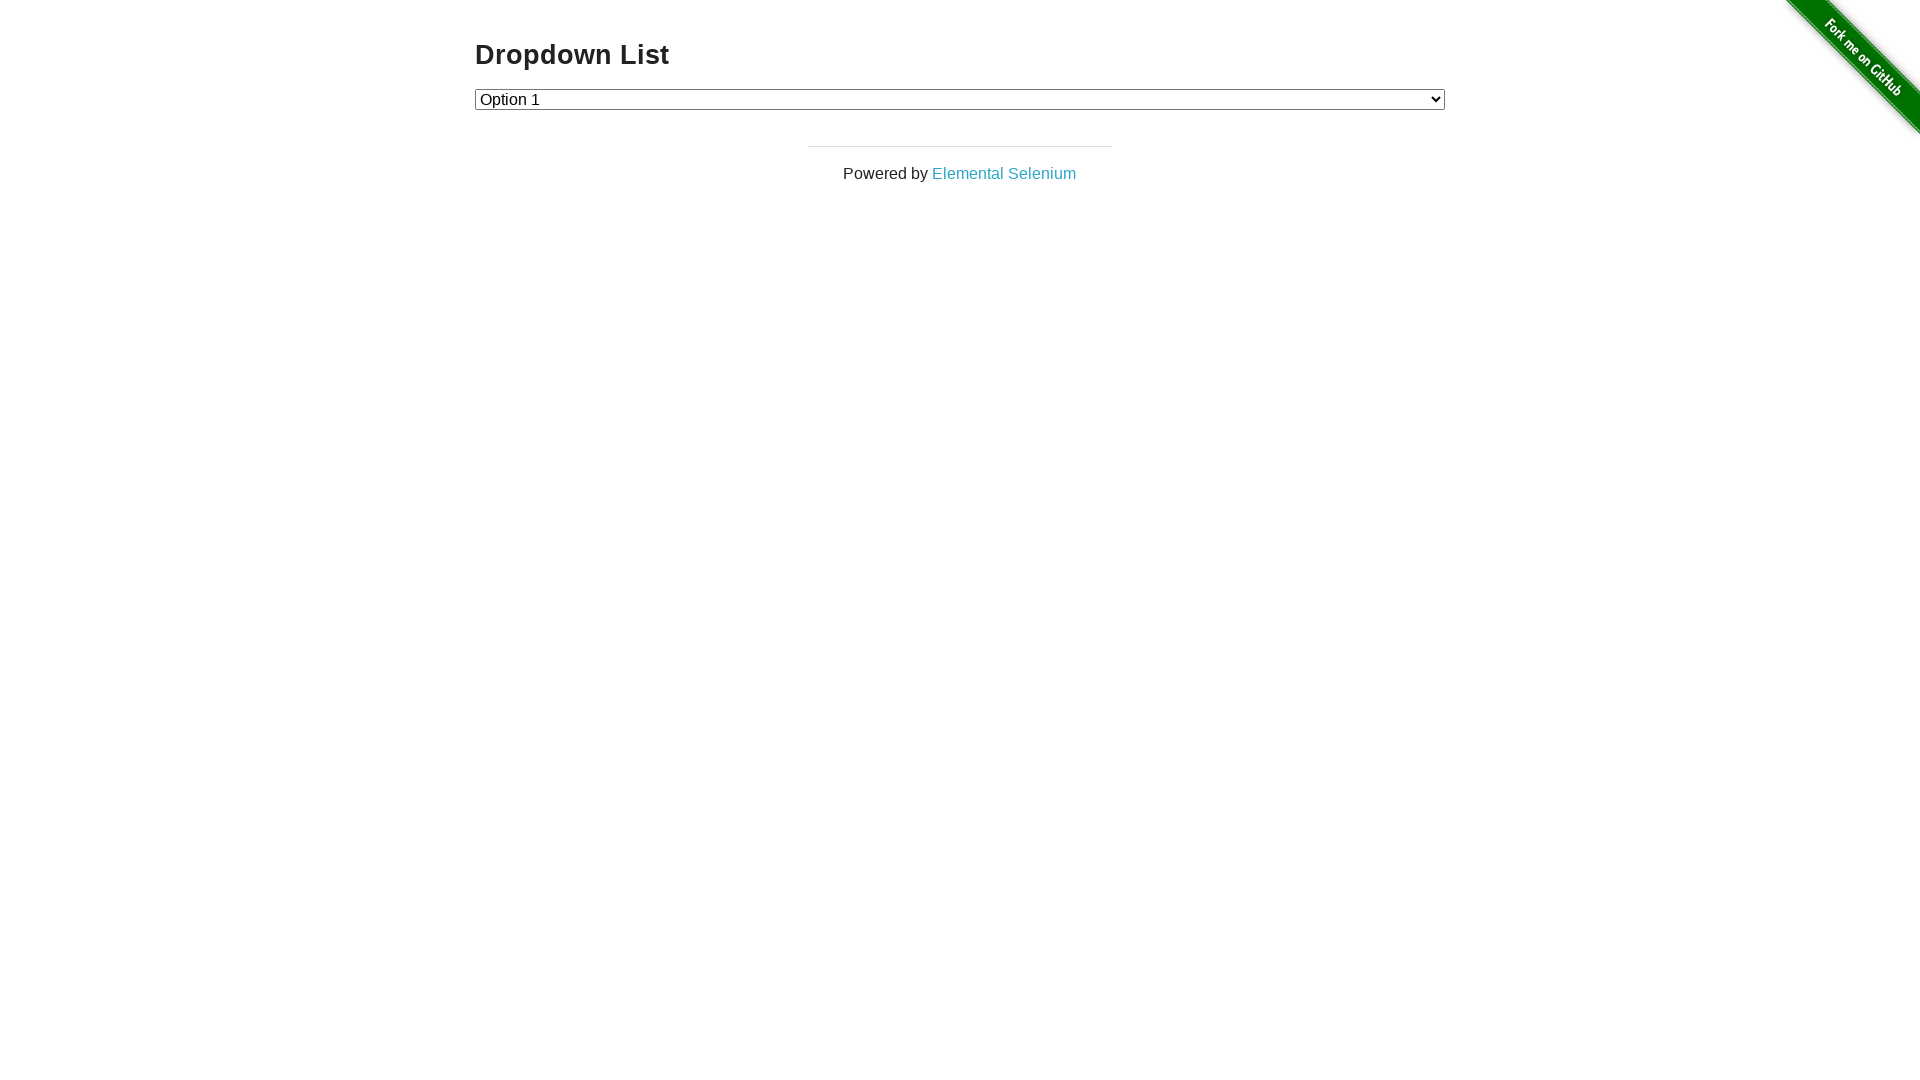